Tests opening a new browser tab and switching between windows

Starting URL: https://formy-project.herokuapp.com/switch-window

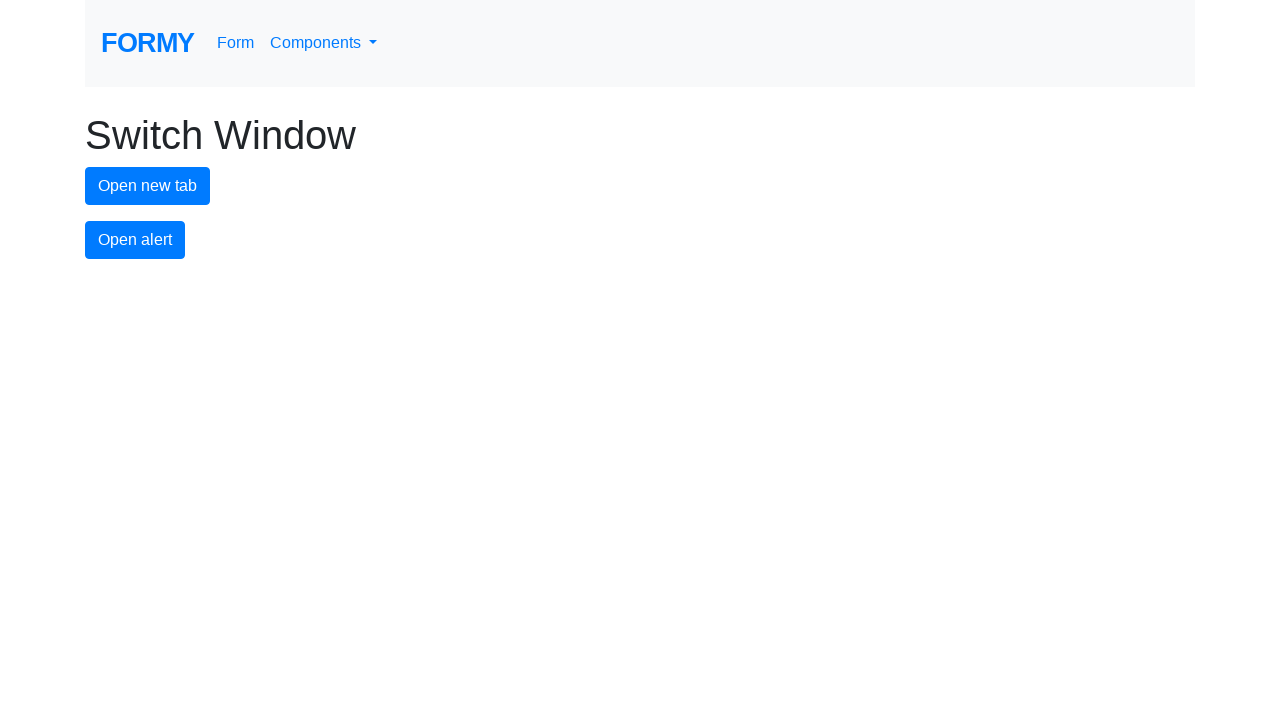

Clicked button to open new tab at (148, 186) on #new-tab-button
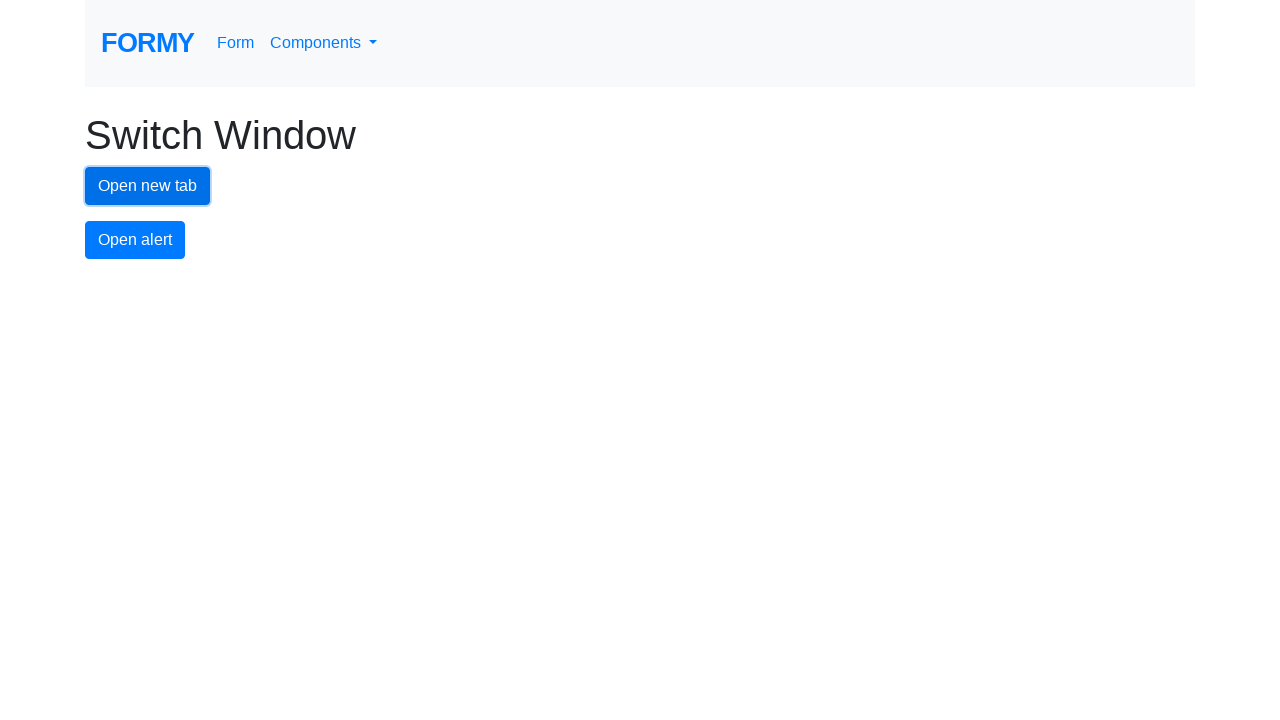

Waited for new tab to open
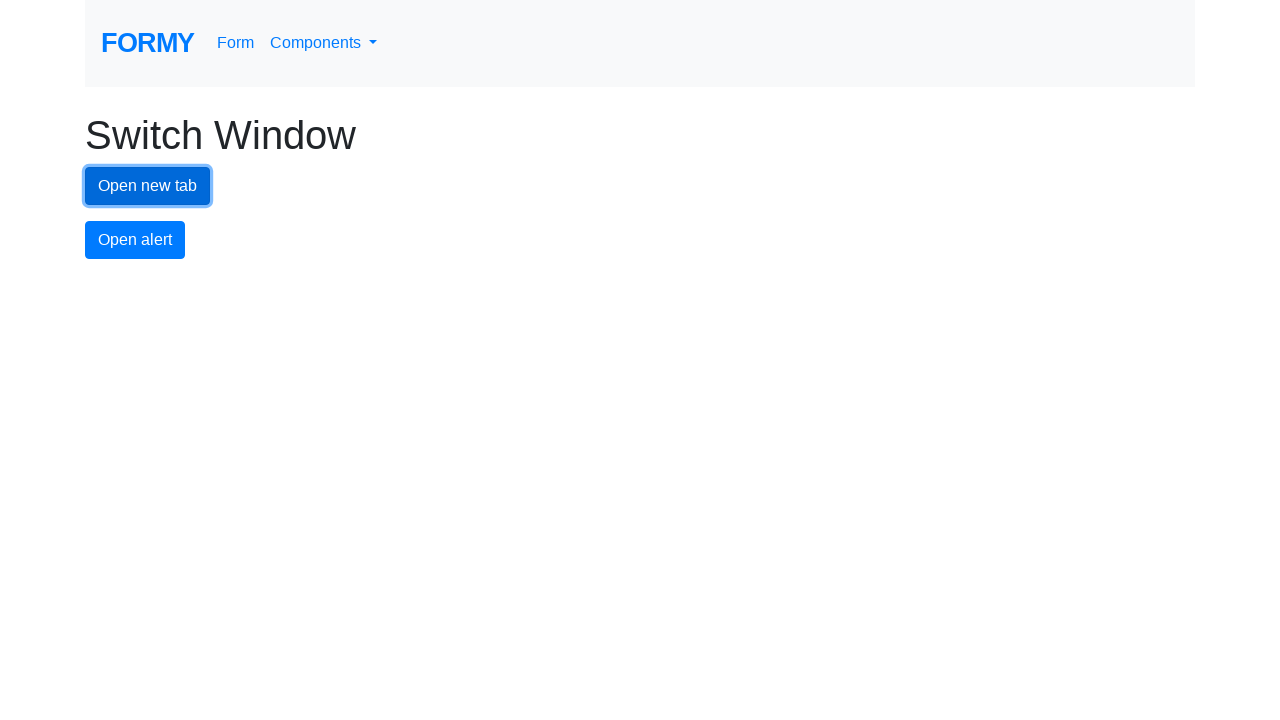

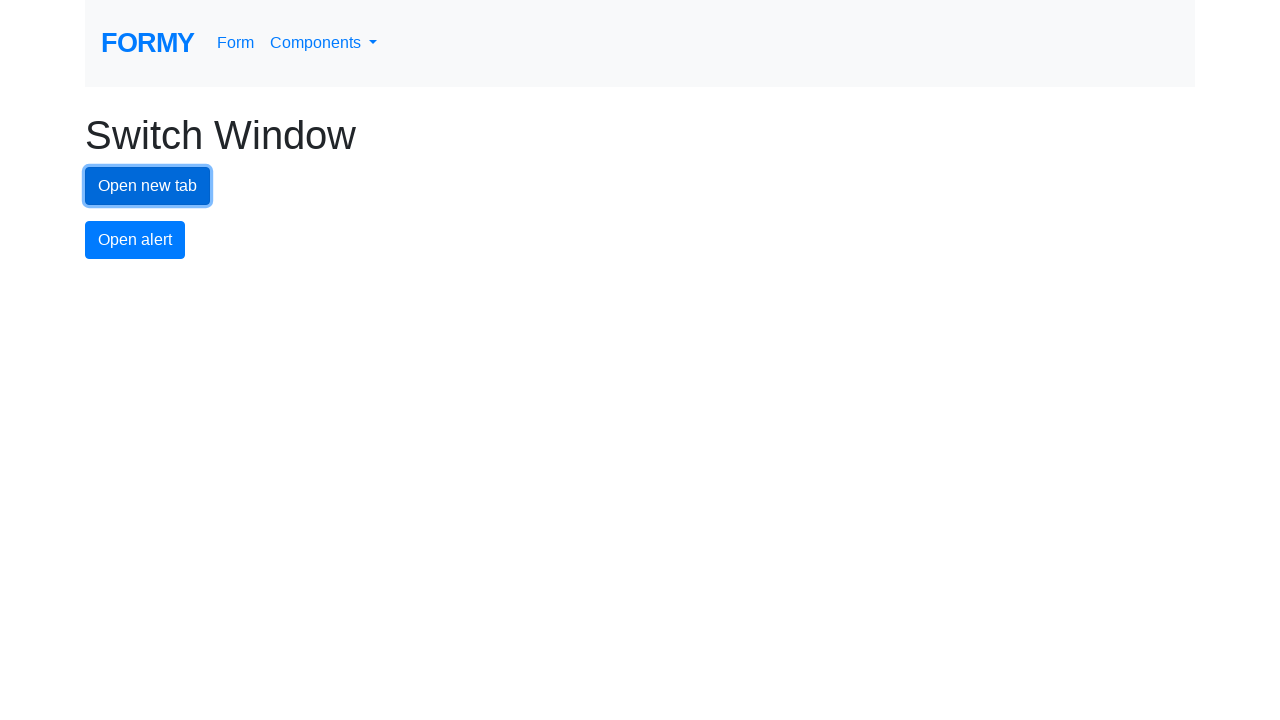